Fills out a practice form on demoqa.com with personal information including first name, last name, email, gender, mobile number, date of birth, subject, hobbies, and submits the form.

Starting URL: https://demoqa.com/automation-practice-form

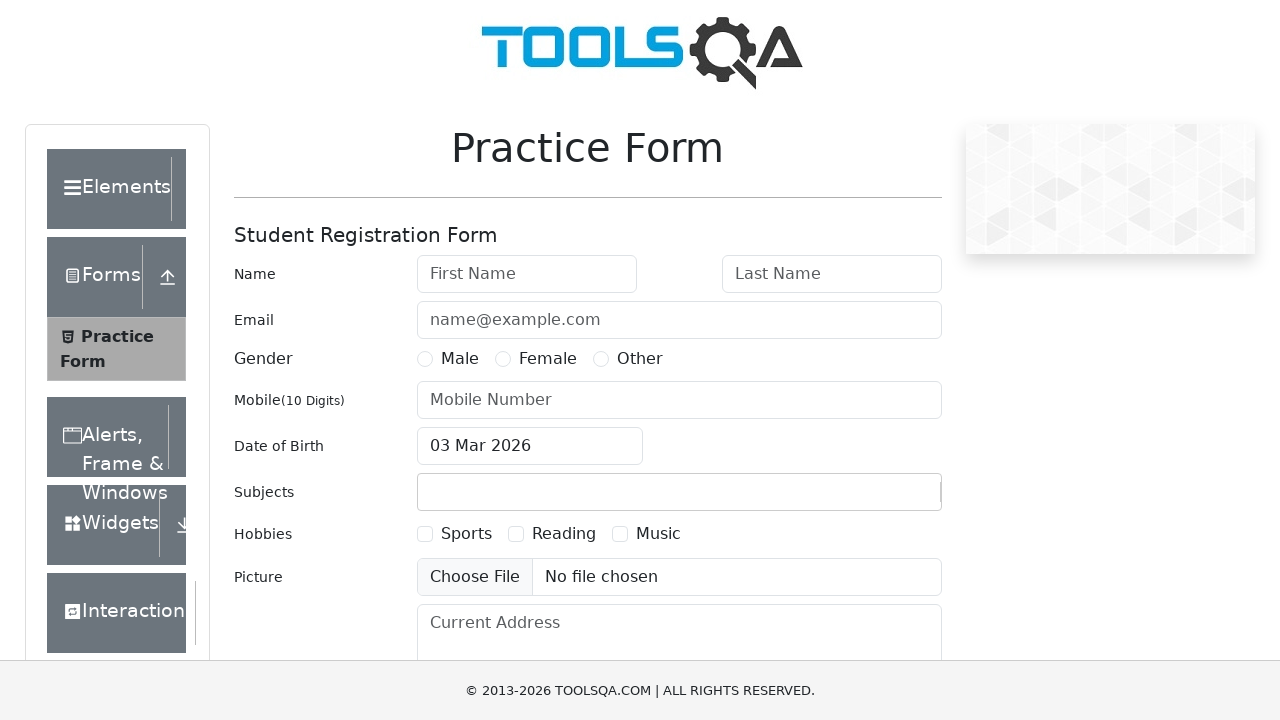

Practice Form page loaded
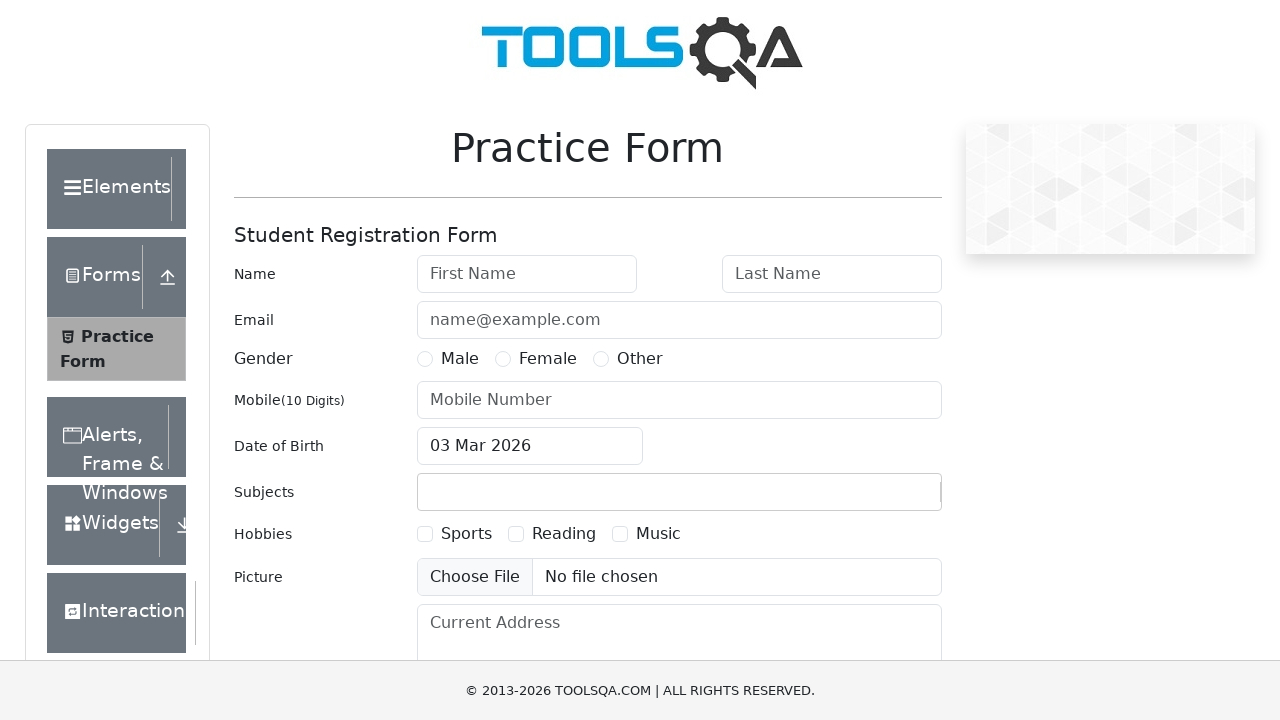

Filled first name field with 'Bharath' on #firstName
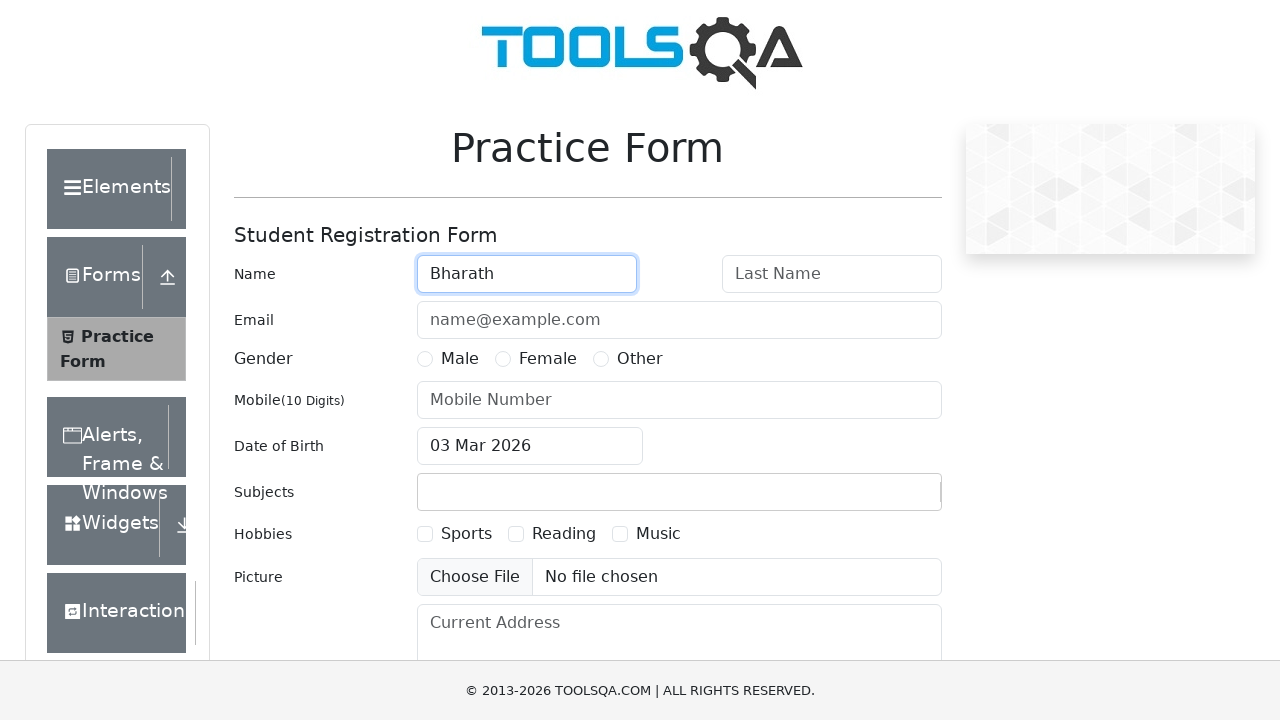

Filled last name field with 'Reddy' on #lastName
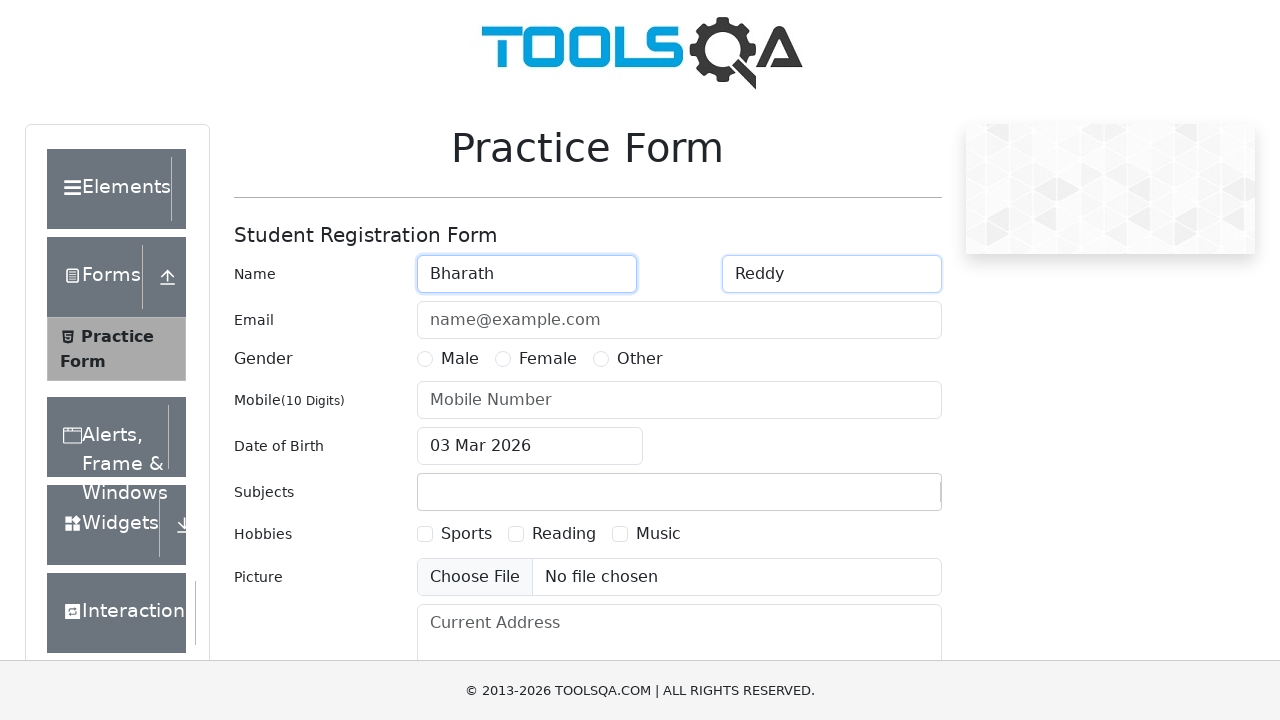

Filled email field with 'BharathTechAcademy@gmail.com' on #userEmail
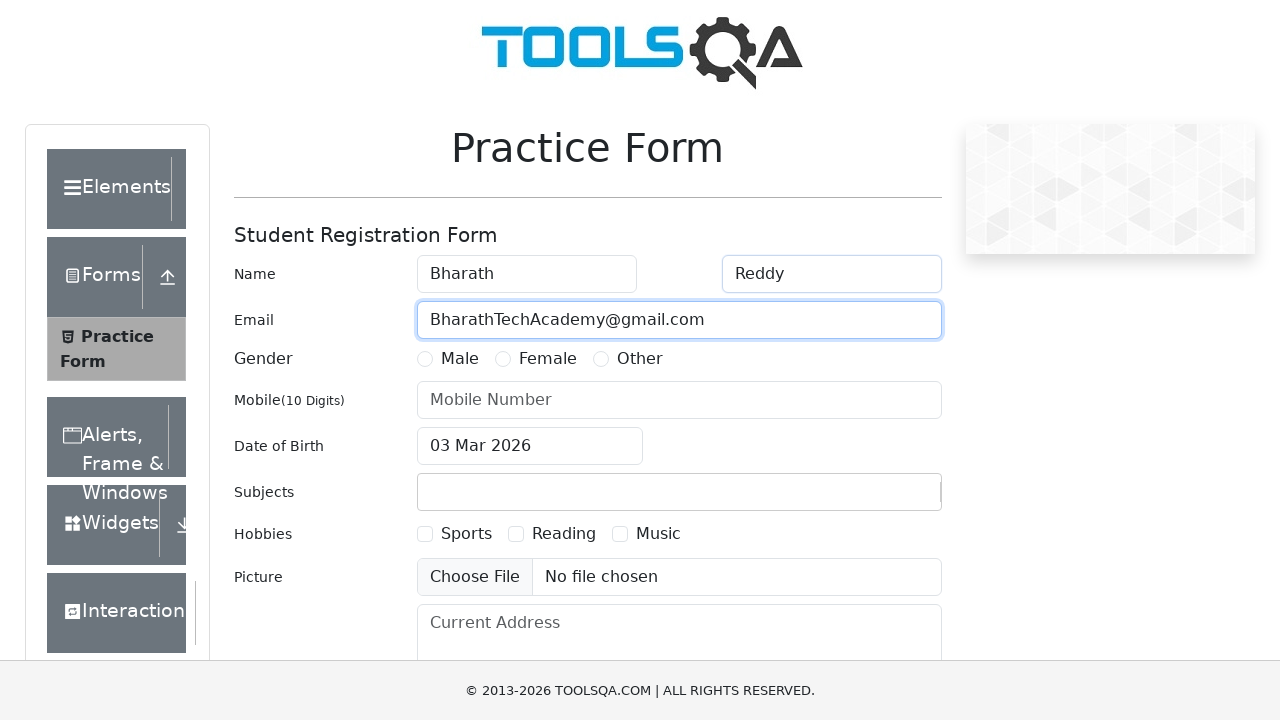

Selected gender option (Male) at (460, 359) on label[for='gender-radio-1']
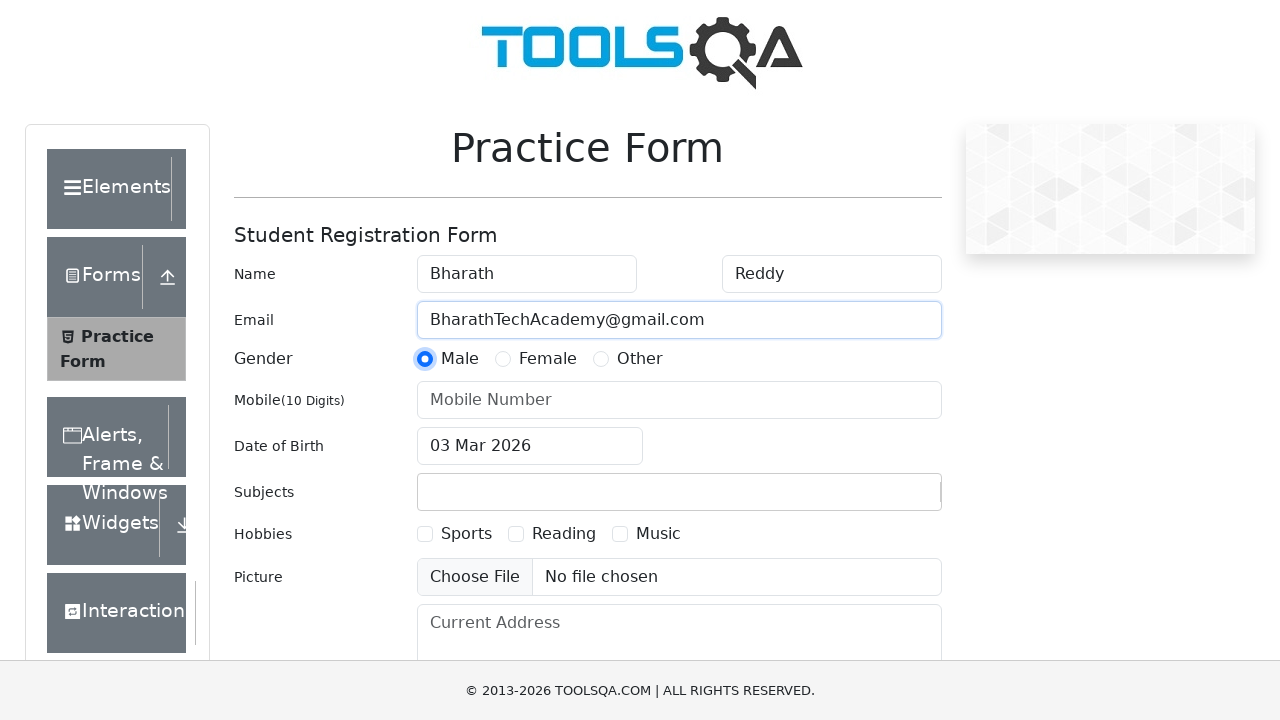

Filled mobile number field with '9876543210' on #userNumber
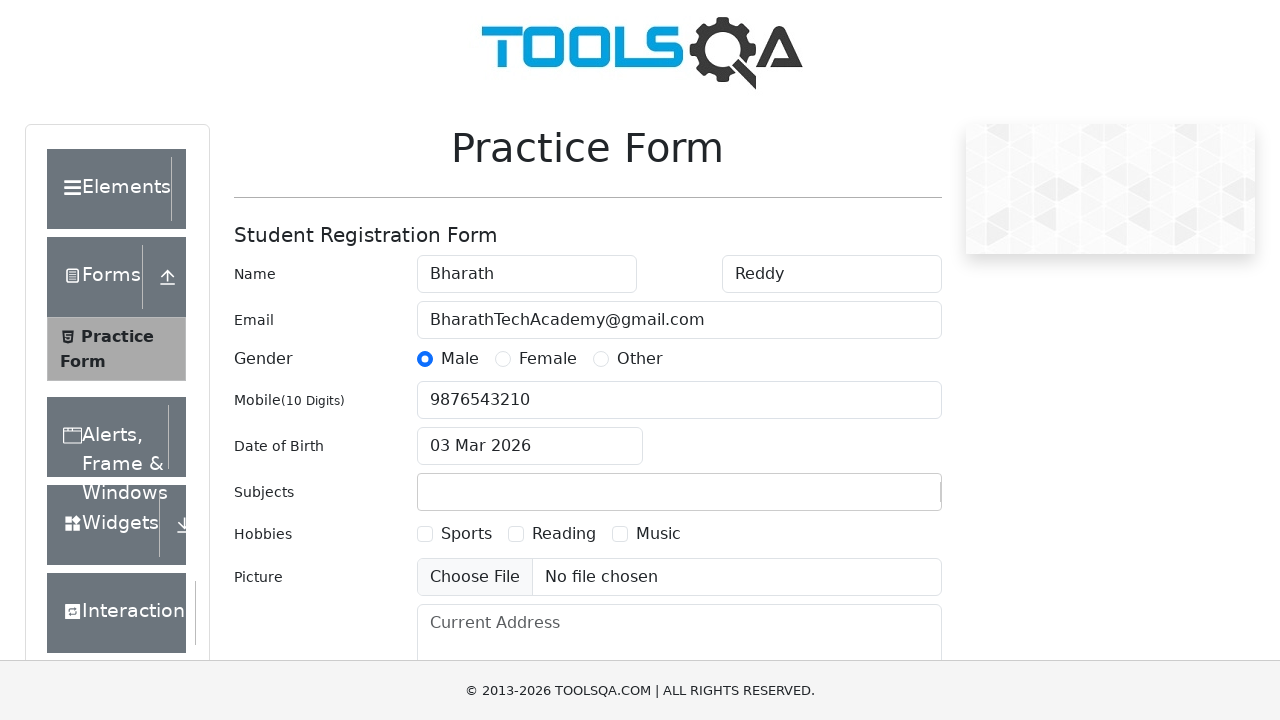

Clicked date of birth input field at (530, 446) on #dateOfBirthInput
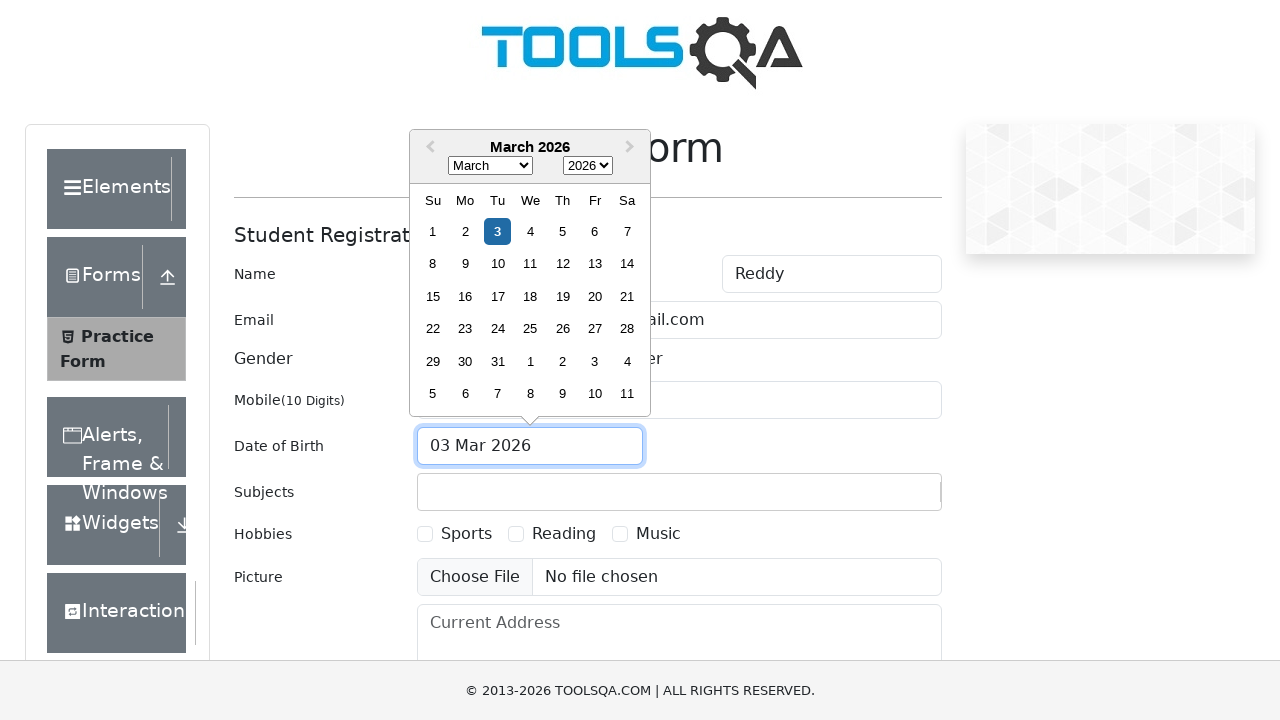

Selected February from month dropdown on select.react-datepicker__month-select
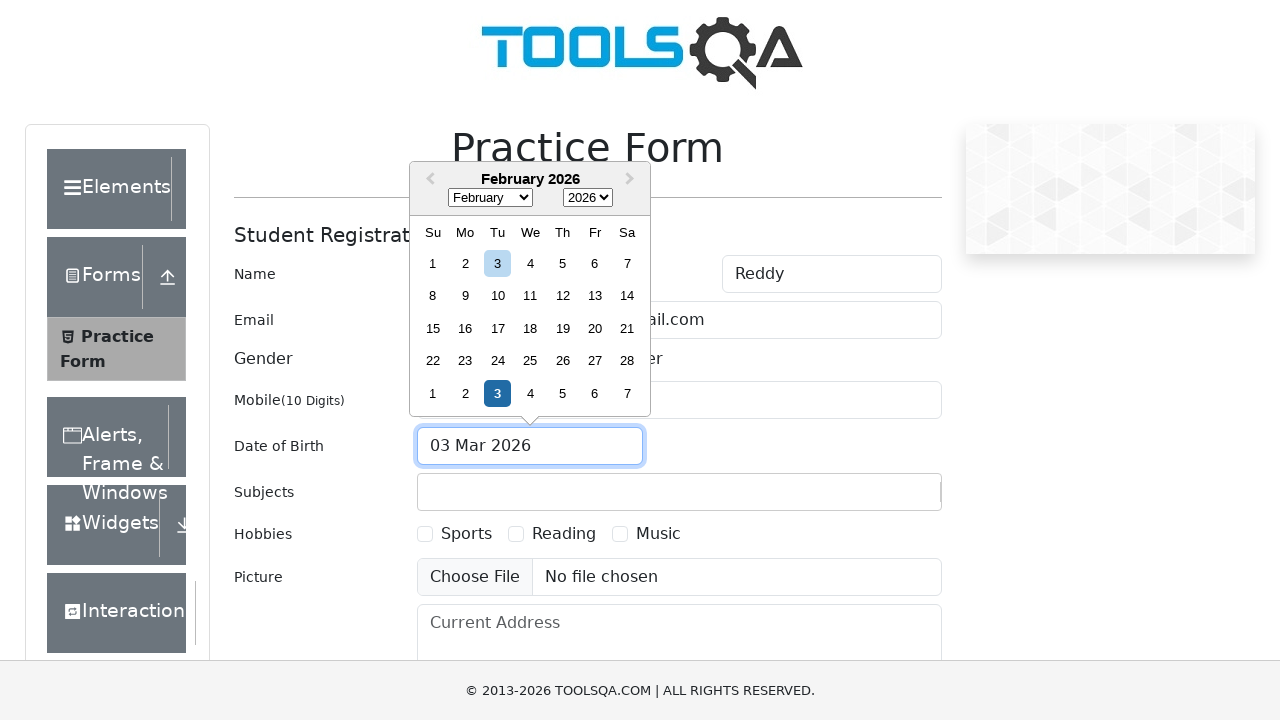

Selected 1991 from year dropdown on select.react-datepicker__year-select
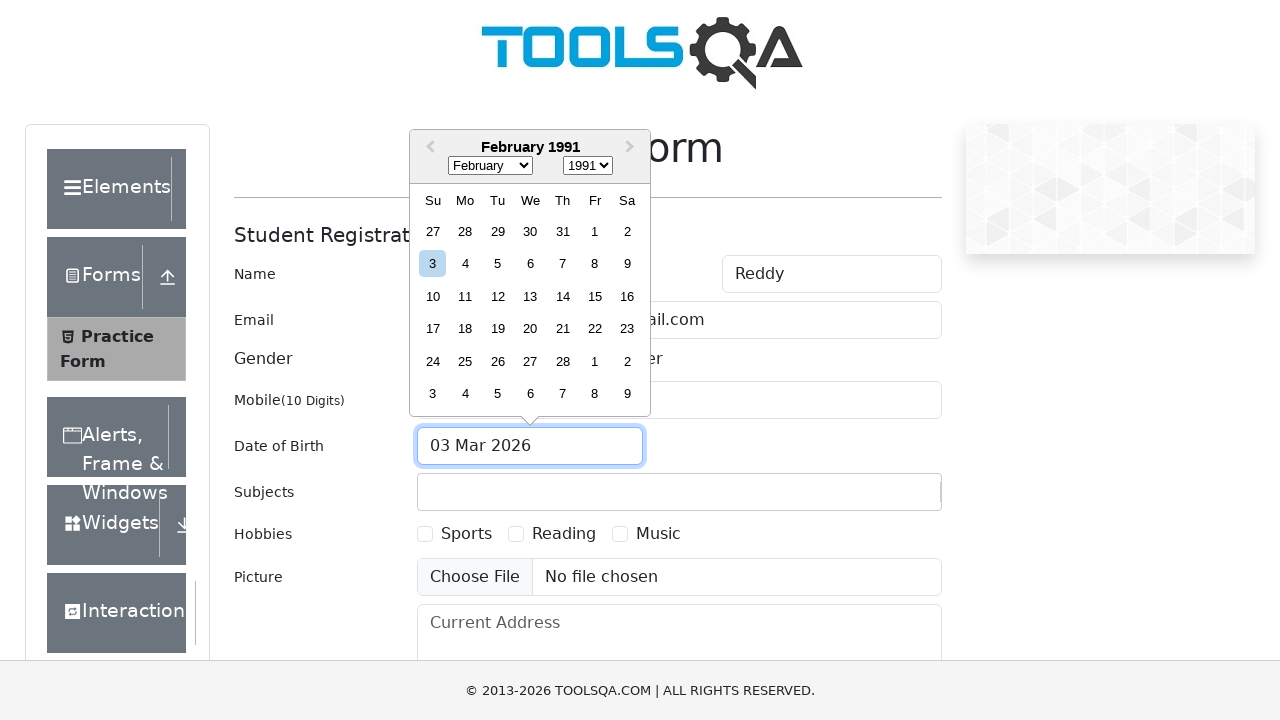

Selected day 1 from date picker at (595, 231) on xpath=//div[text()='1' and contains(@aria-label,'February')]
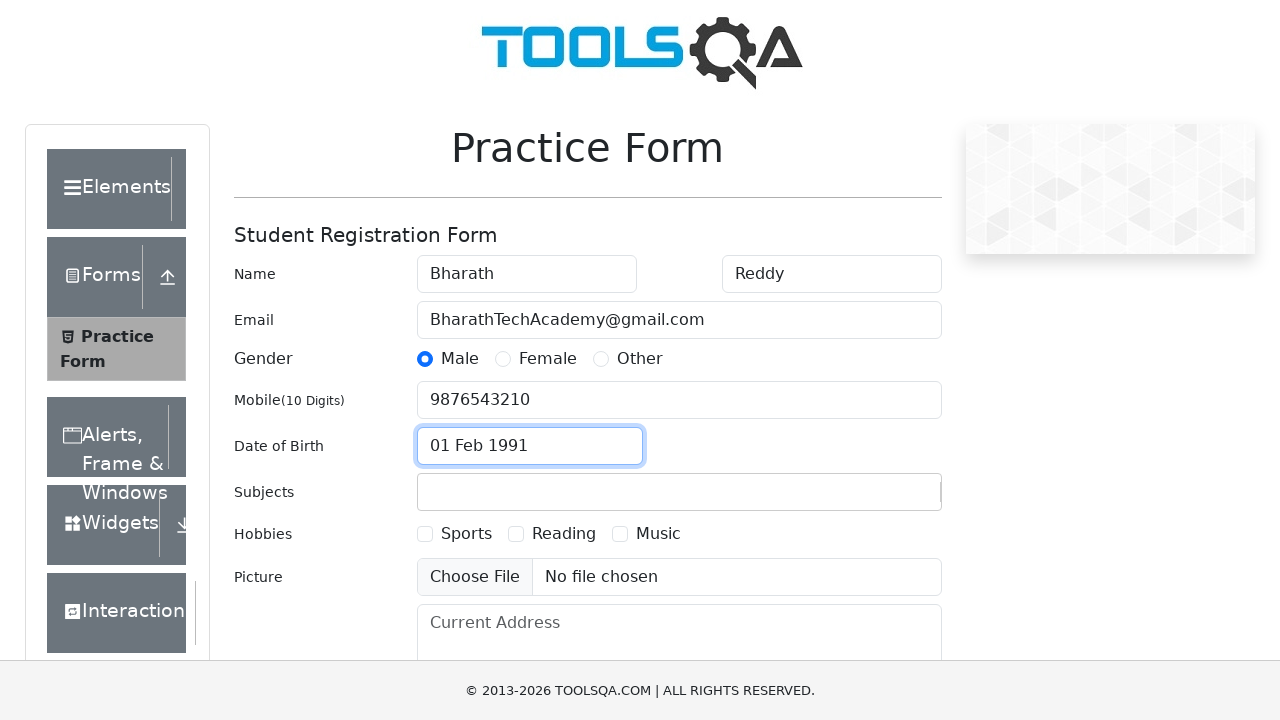

Filled subjects field with 'Computer Science' on #subjectsInput
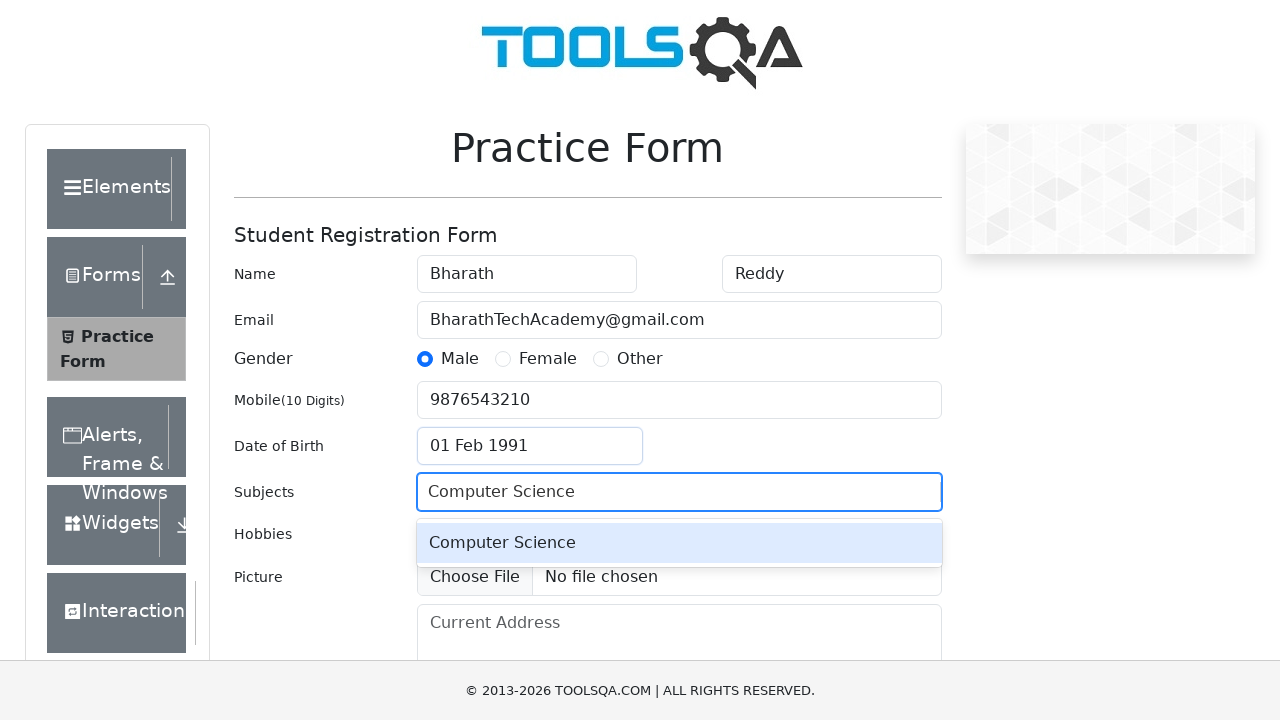

Computer Science subject option appeared
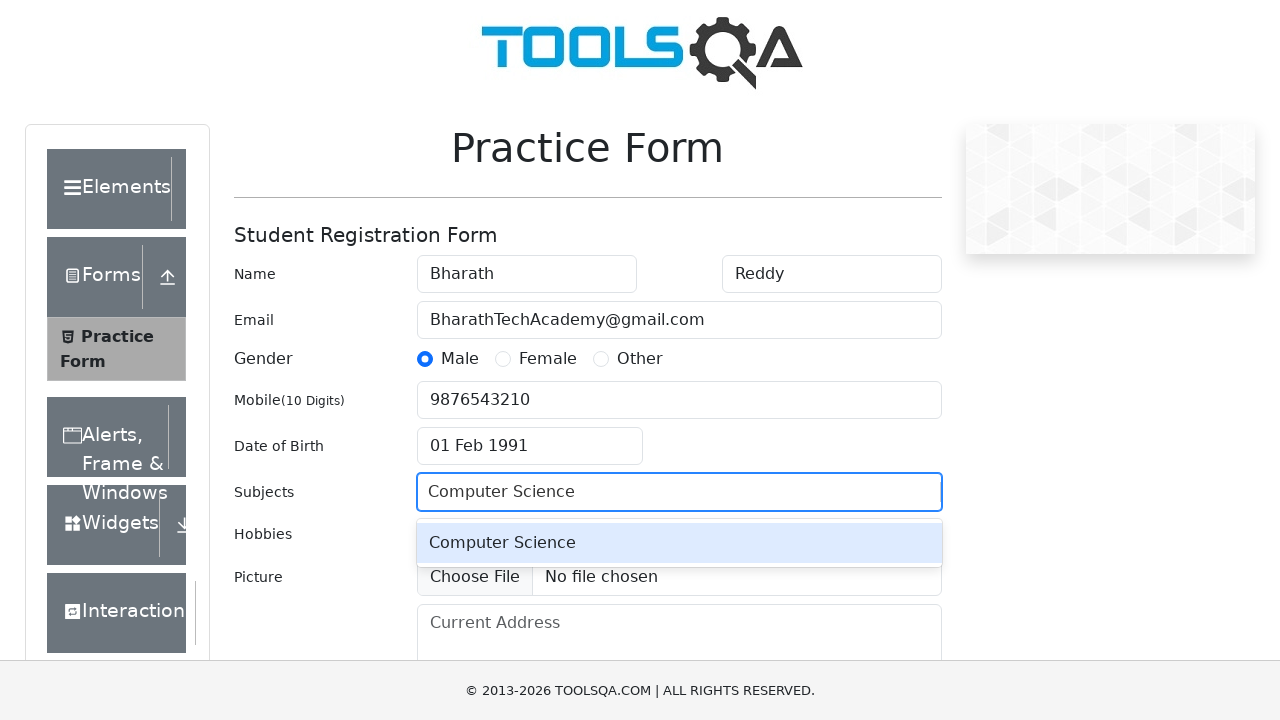

Selected Computer Science subject at (679, 543) on xpath=//div[contains(@class,'option') and text()='Computer Science']
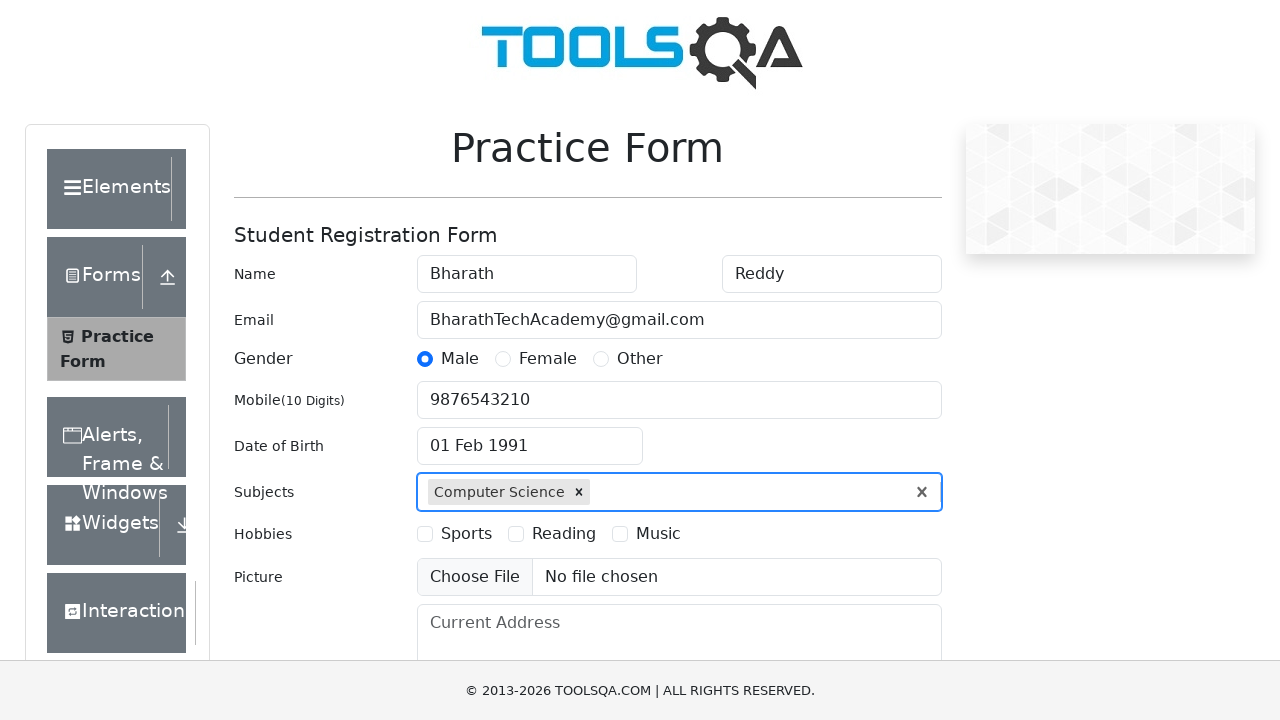

Selected Sports hobby at (466, 534) on label[for='hobbies-checkbox-1']
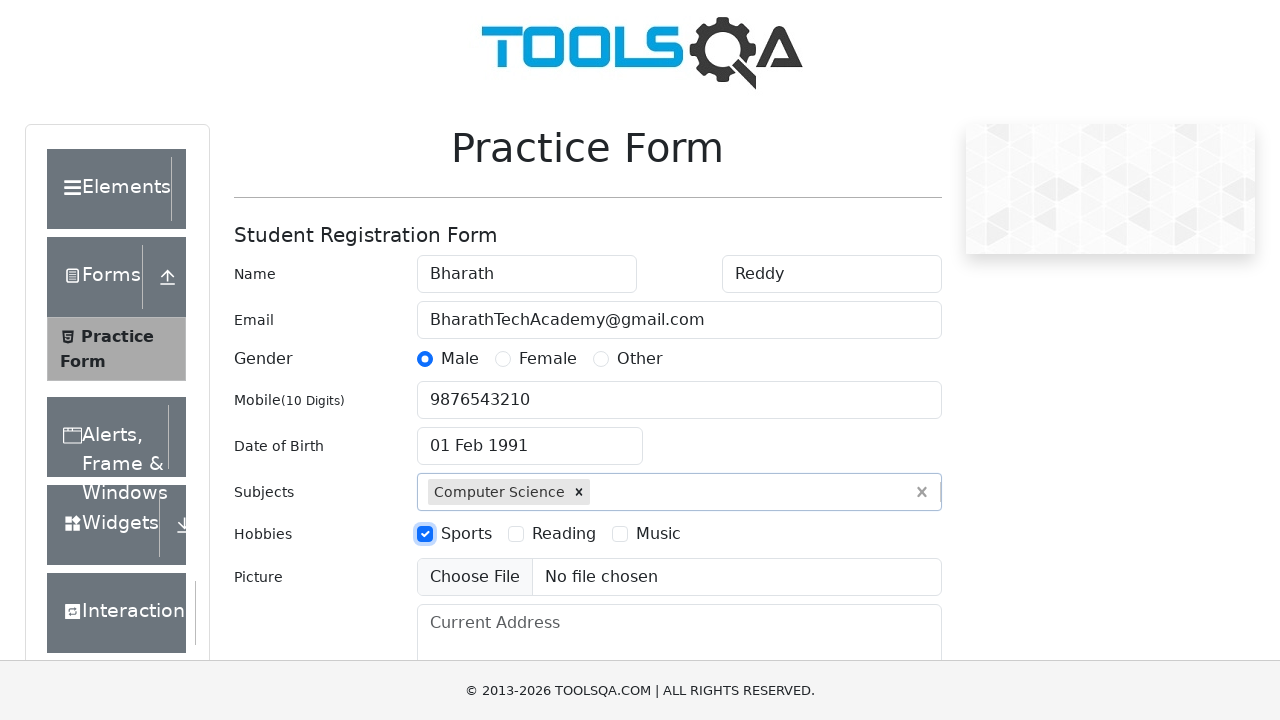

Selected Reading hobby at (564, 534) on label[for='hobbies-checkbox-2']
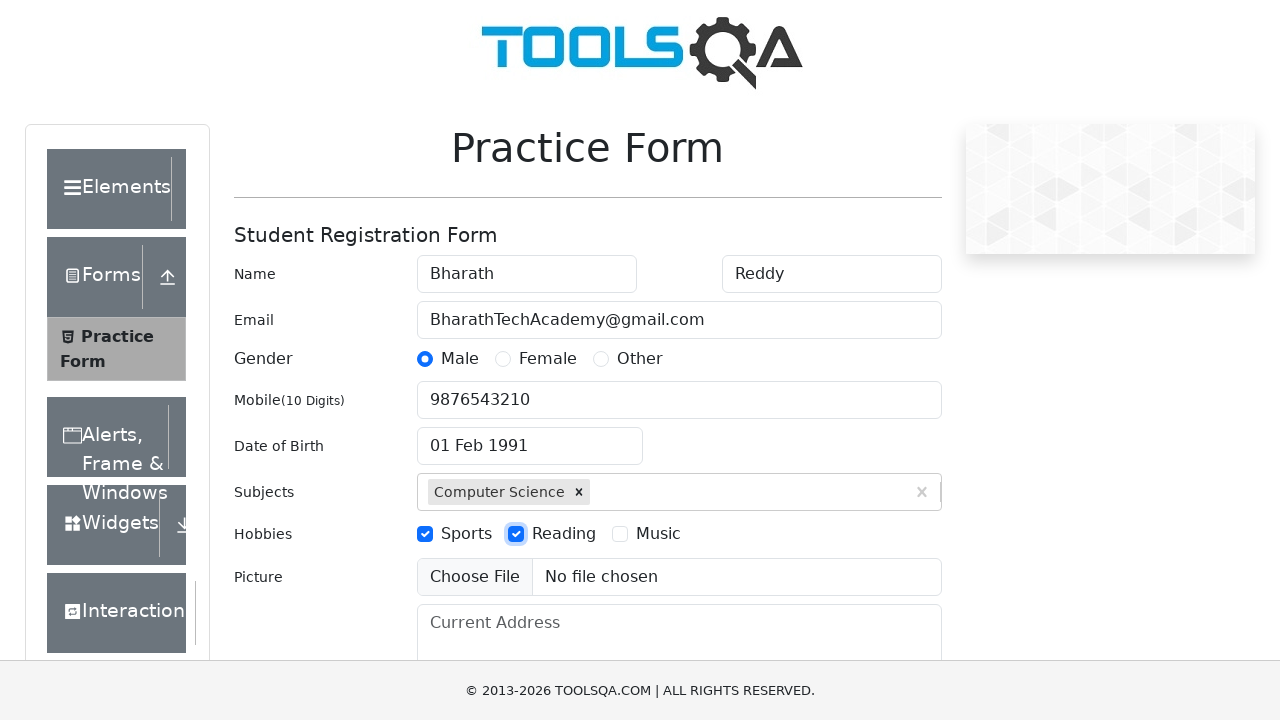

Submitted the practice form
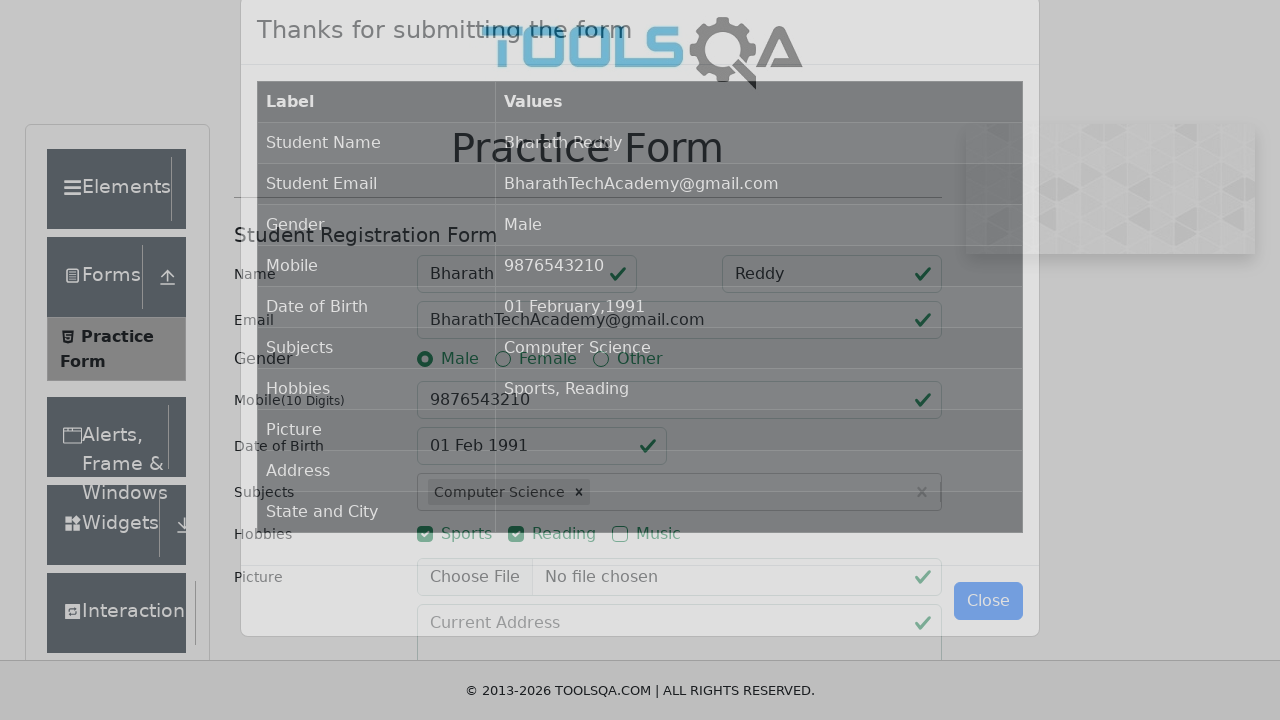

Form submission confirmation modal appeared
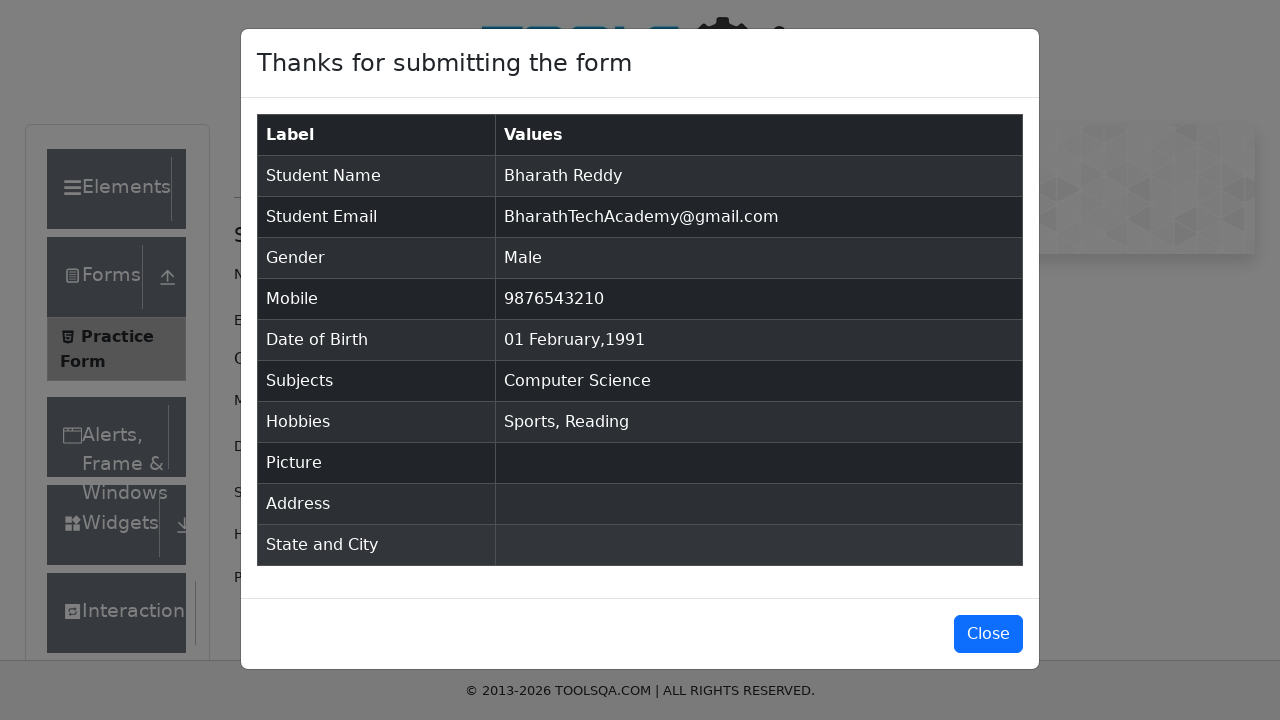

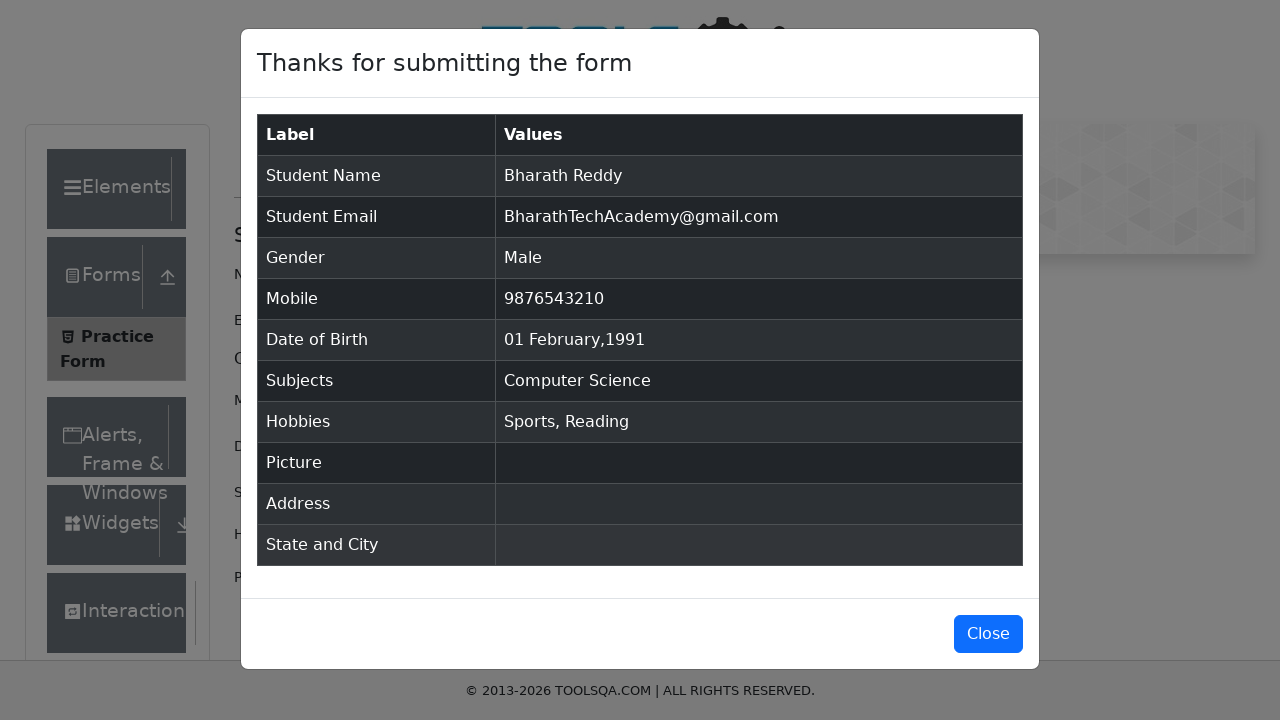